Tests dynamic controls using explicit waits by clicking Remove button, verifying "It's gone!" message appears, clicking Add button, and verifying "It's back!" message appears.

Starting URL: https://the-internet.herokuapp.com/dynamic_controls

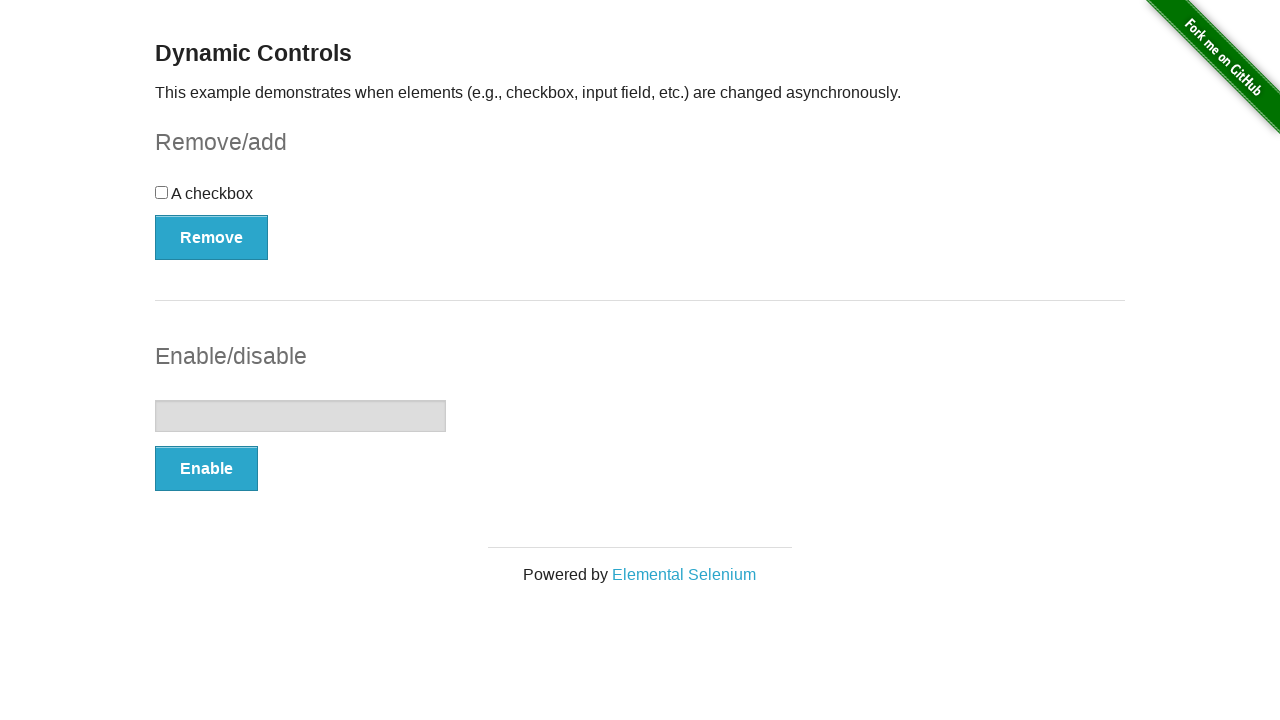

Clicked Remove button at (212, 237) on xpath=//button[.='Remove']
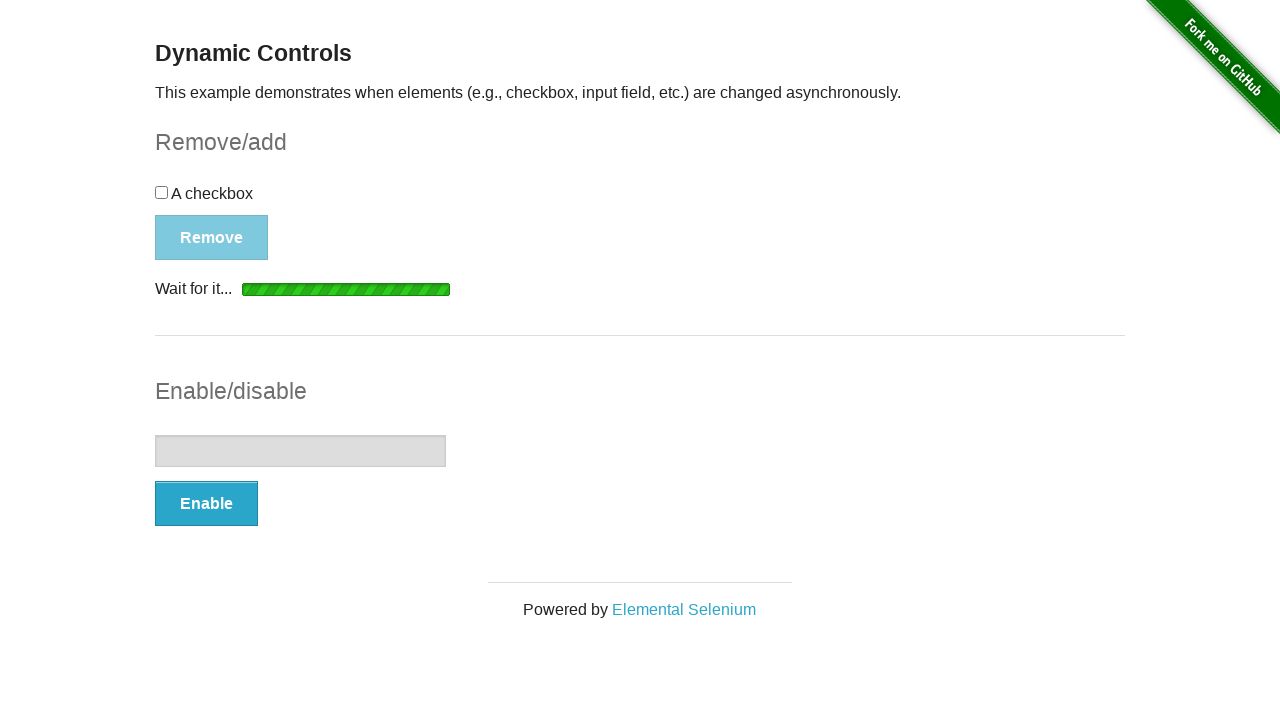

Verified "It's gone!" message appeared
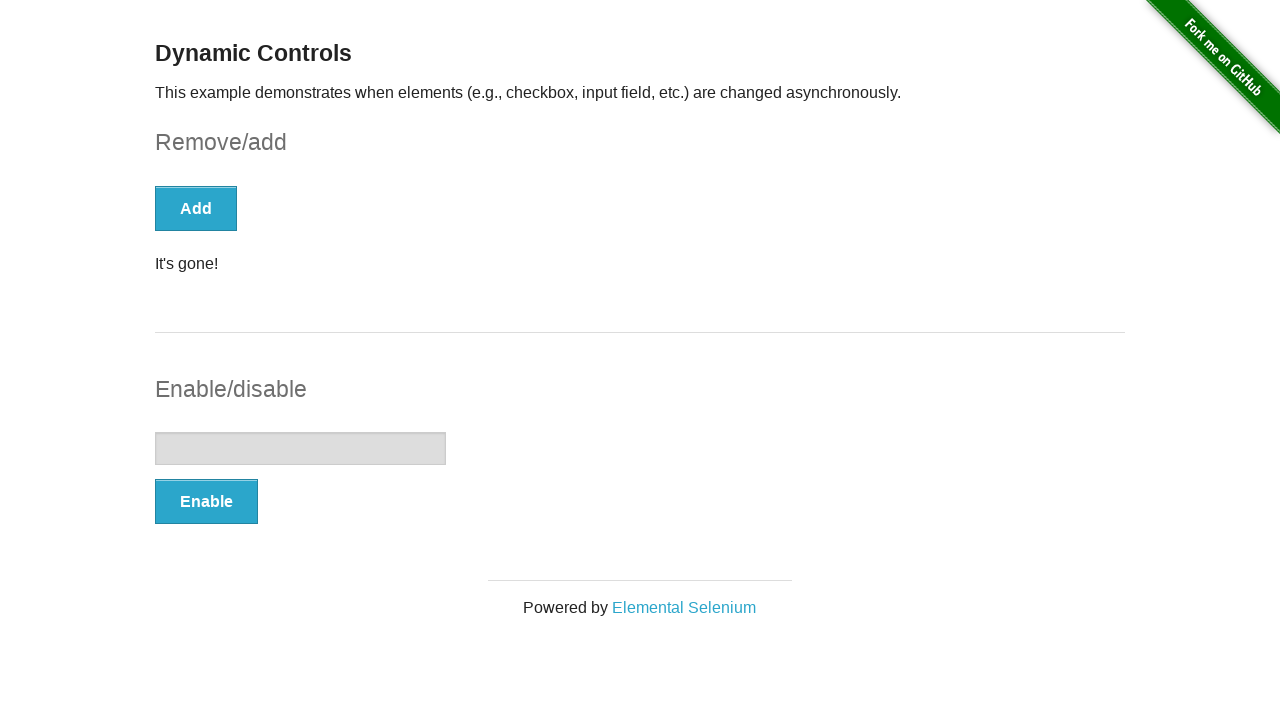

Clicked Add button at (196, 208) on xpath=//button[text()='Add']
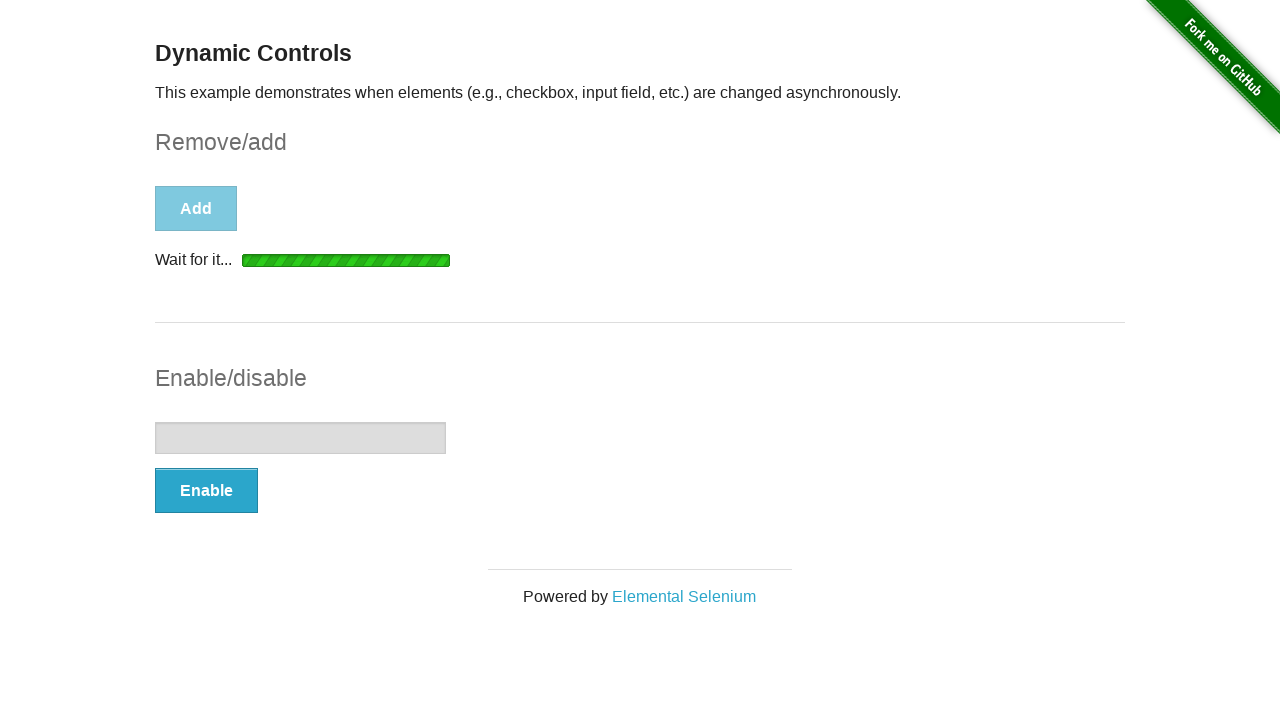

Verified "It's back!" message appeared
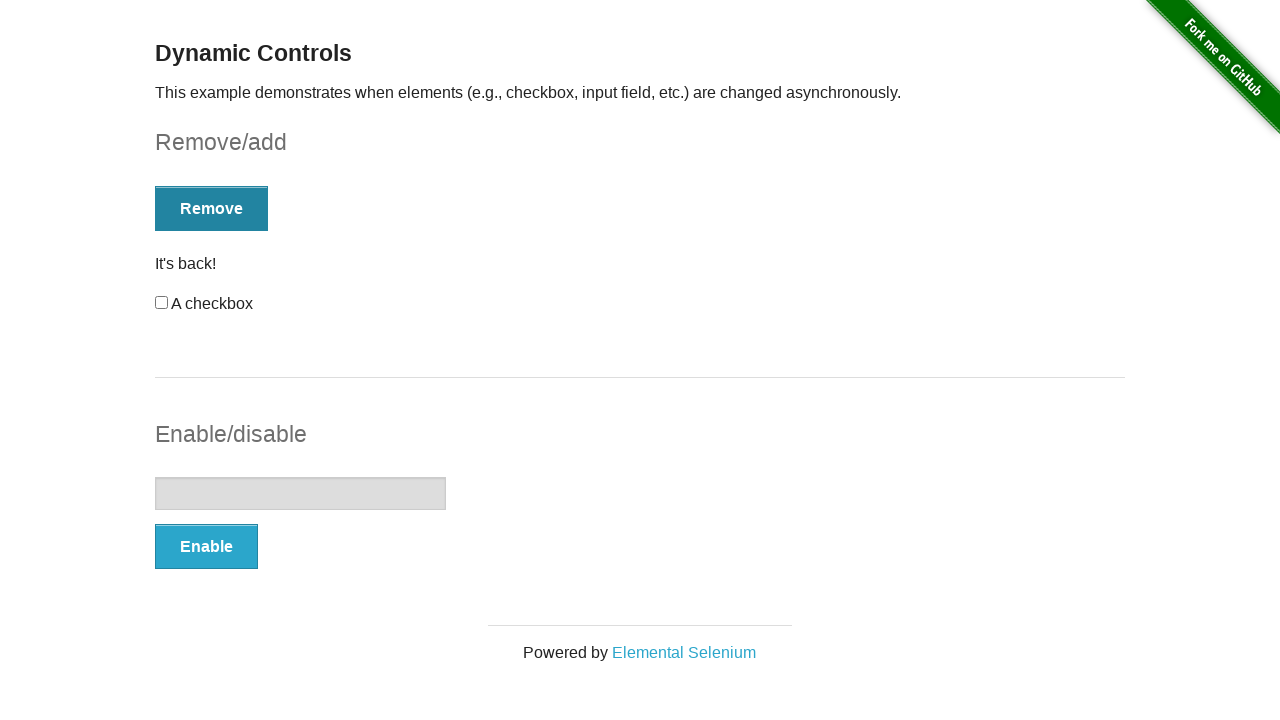

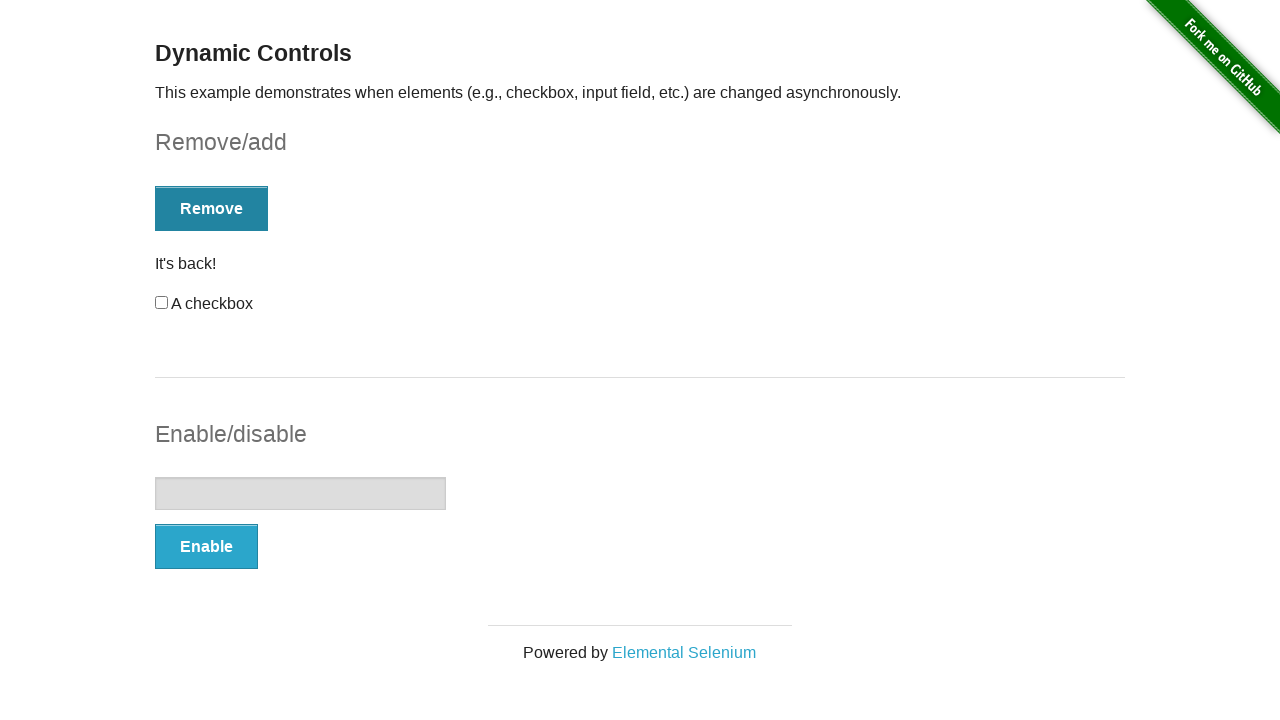